Opens the DemoQA homepage, clicks on the "Elements" card, verifies that "Text Box" button is visible in the sidebar, then navigates back.

Starting URL: https://demoqa.com

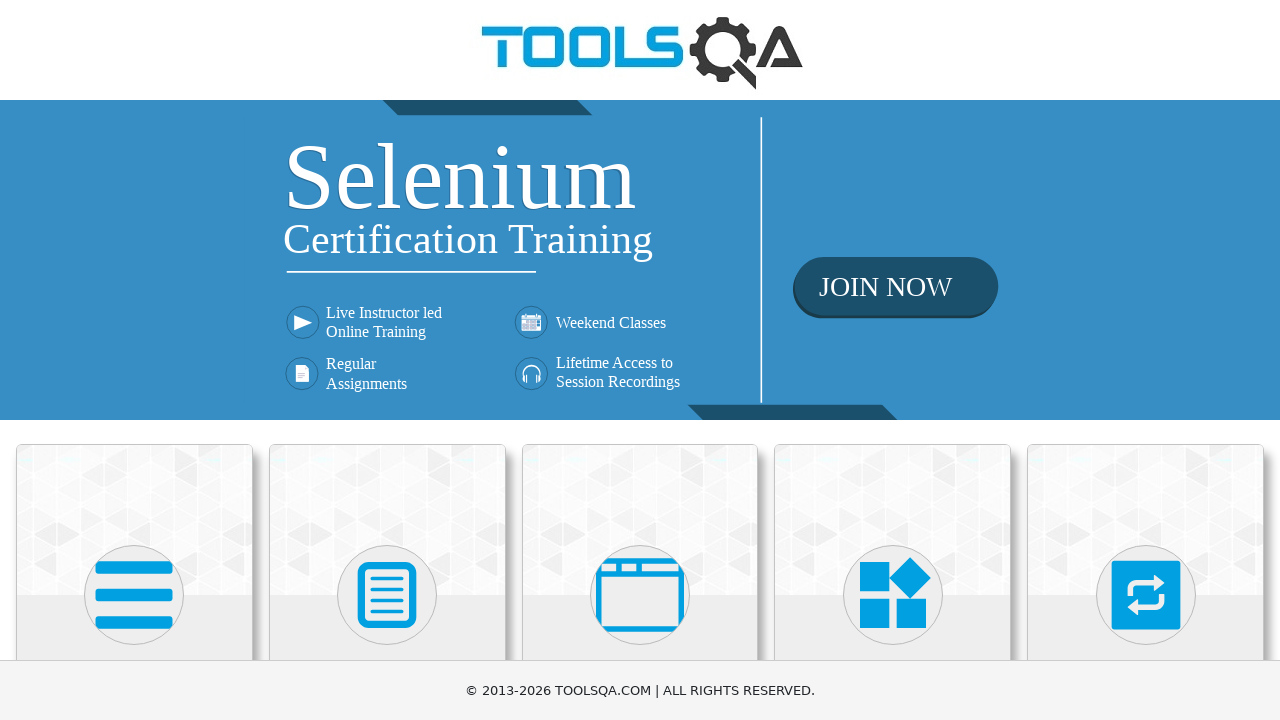

Clicked on the Elements card at (134, 520) on div.card:has-text('Elements')
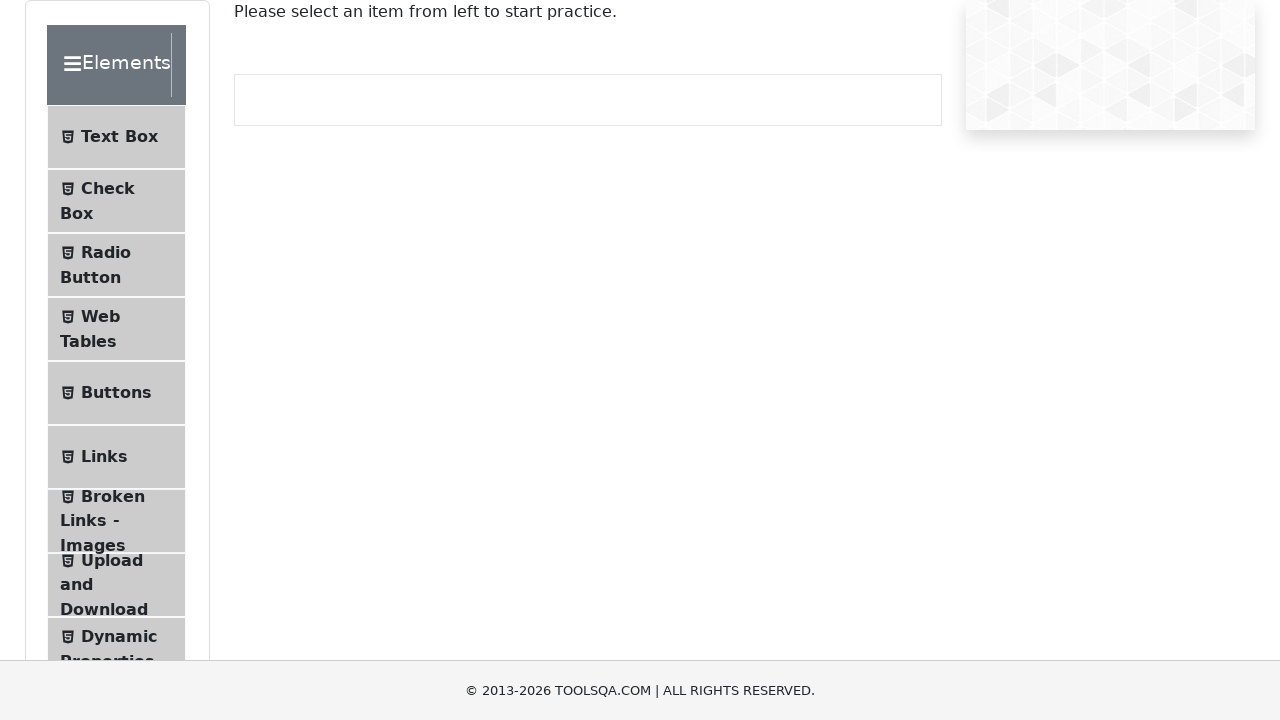

Text Box button is visible in the sidebar
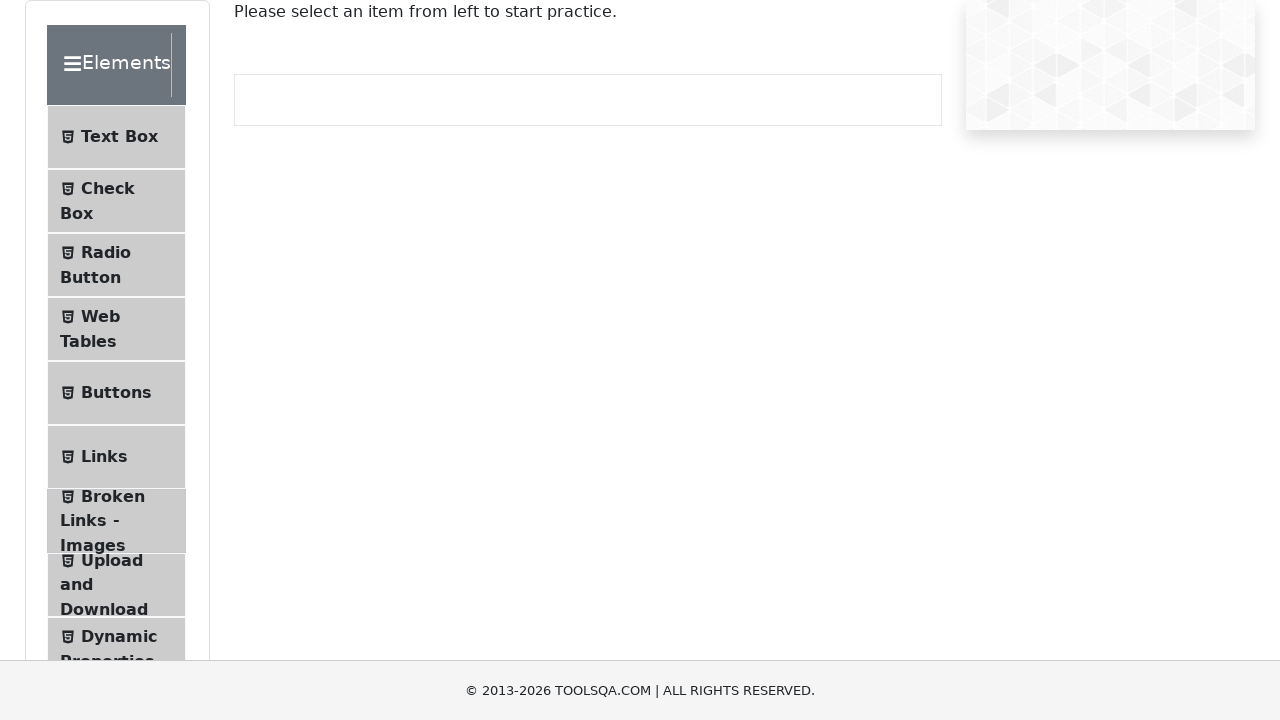

Navigated back to the homepage
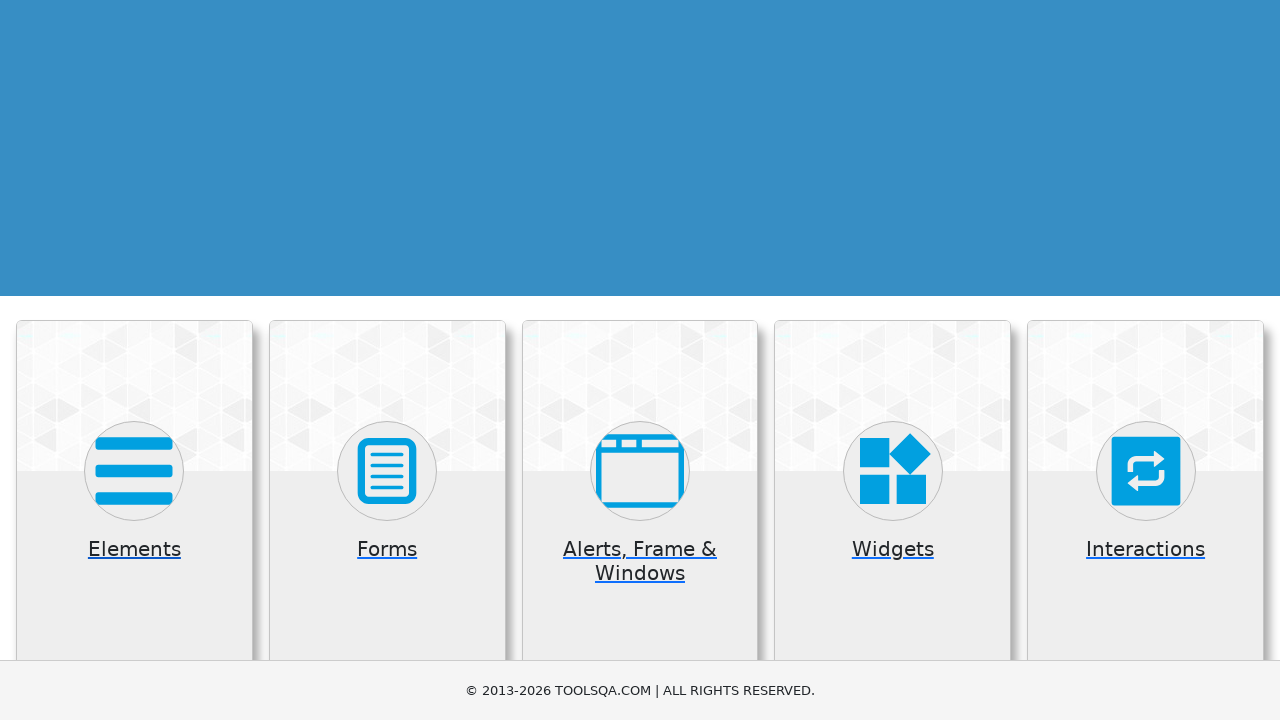

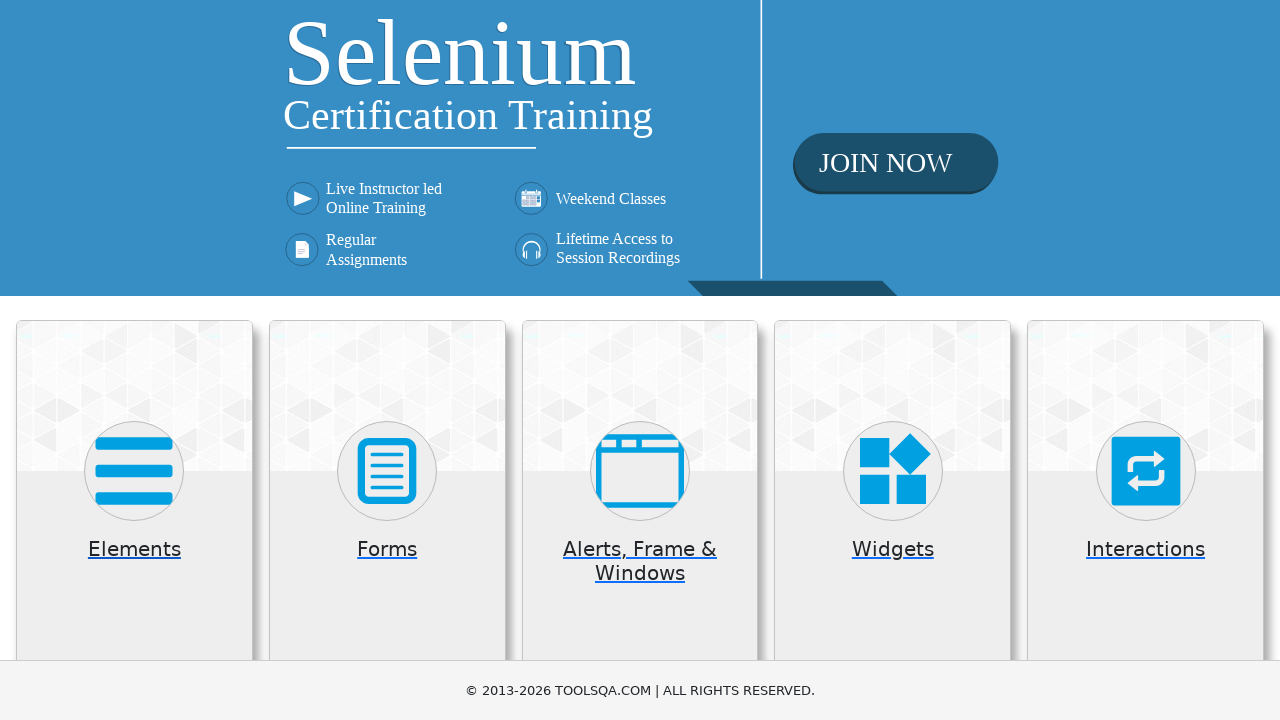